Navigates to a training website, clicks on a section heading, right-clicks on a CTS Interview link, and uses keyboard navigation to select an option from the context menu

Starting URL: http://greenstech.in/selenium-course-content.html

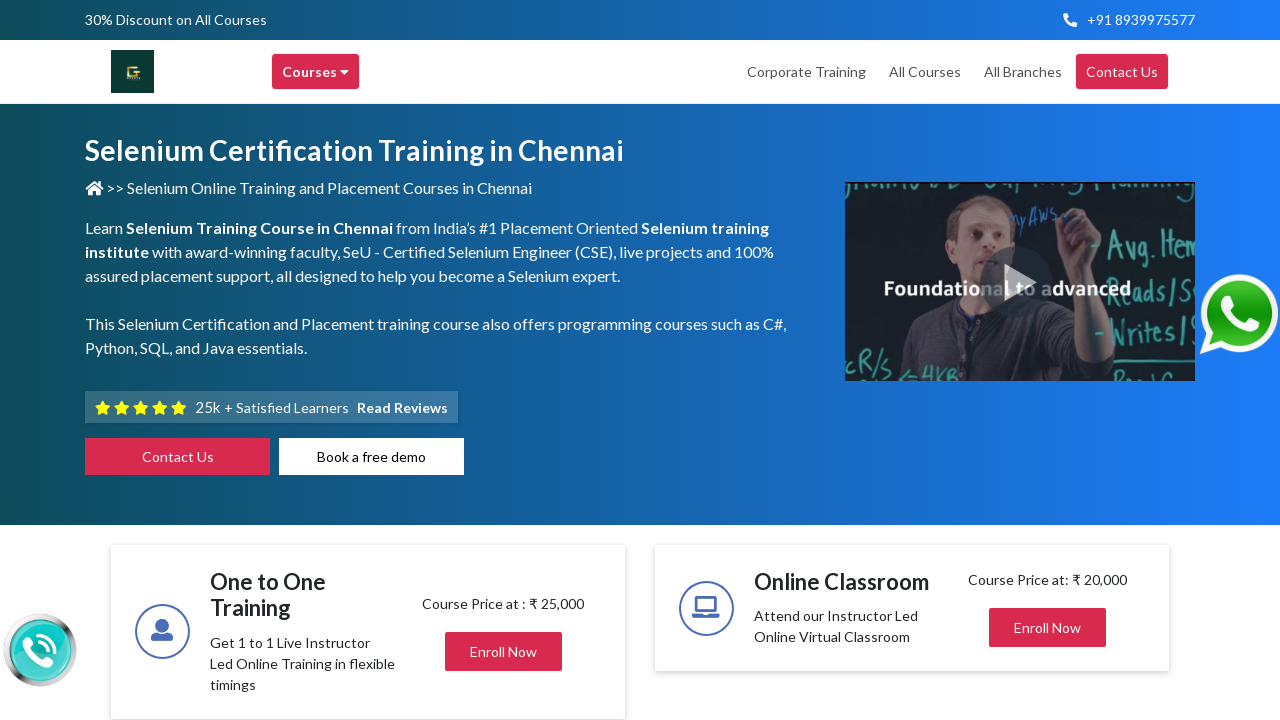

Clicked on section heading with id 'heading20' at (1048, 361) on #heading20
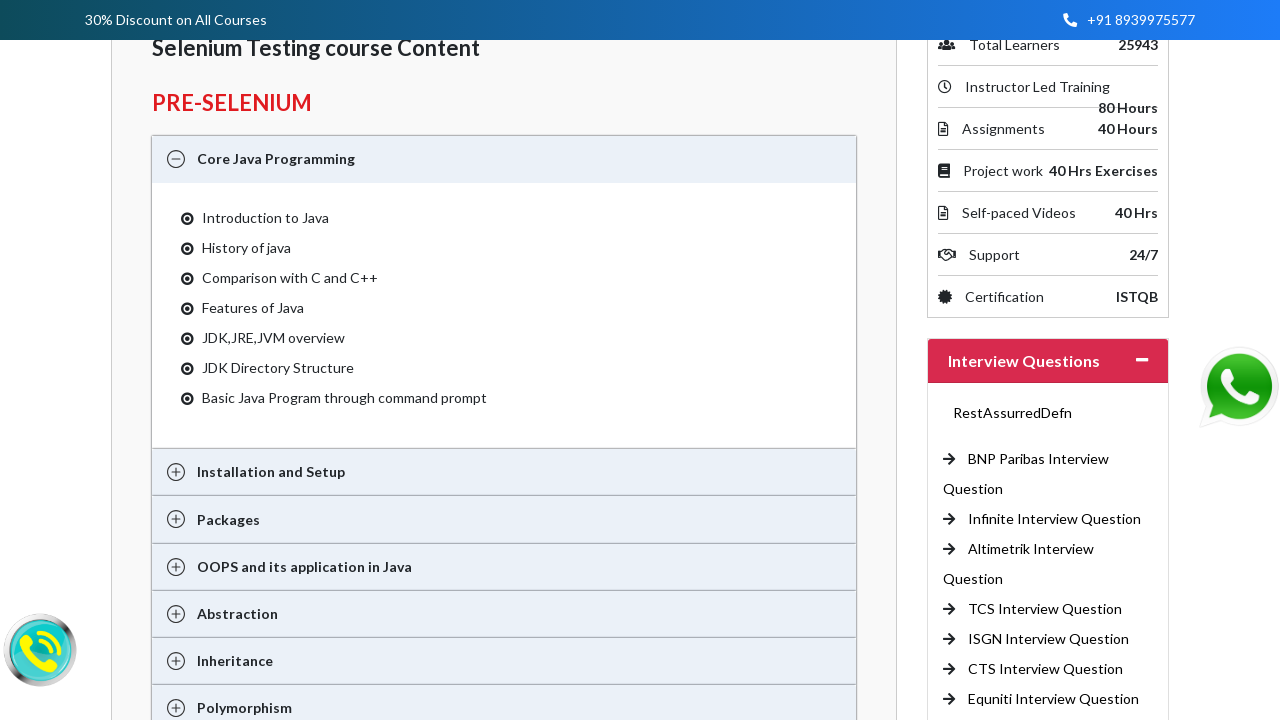

Right-clicked on CTS Interview link to open context menu at (1046, 669) on text=CTS Interview
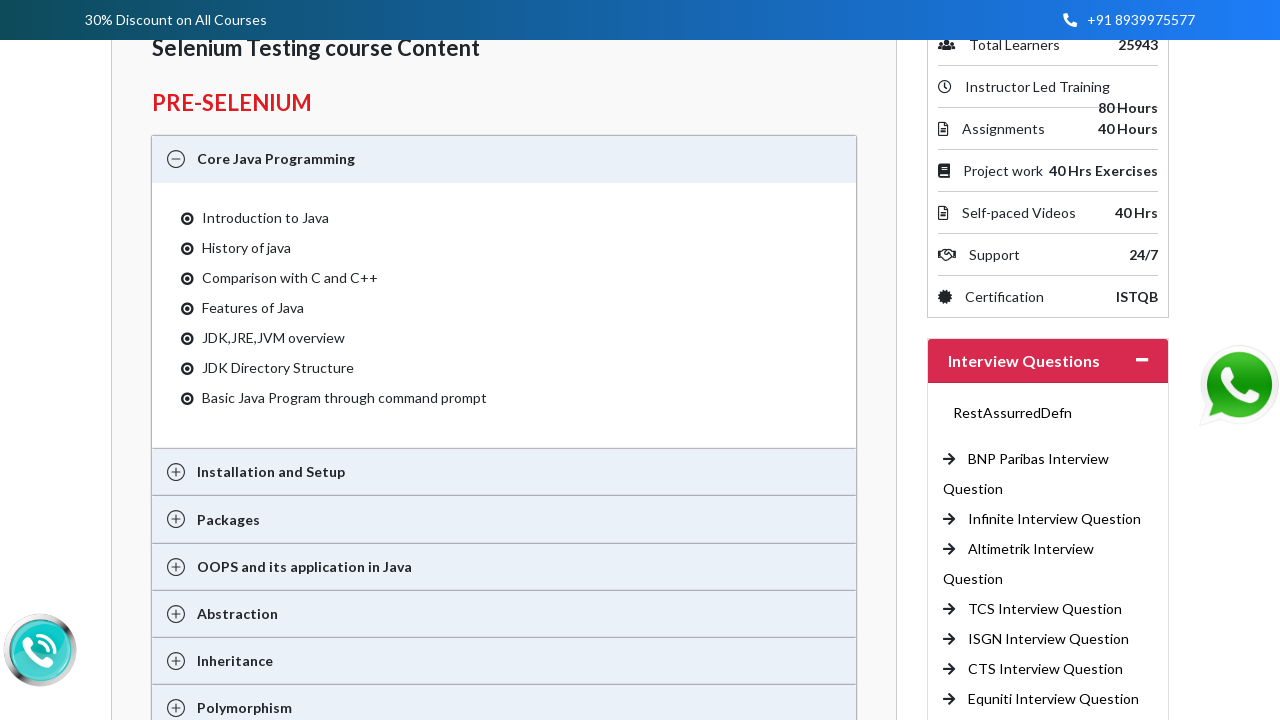

Pressed ArrowDown key in context menu (navigation 1/6)
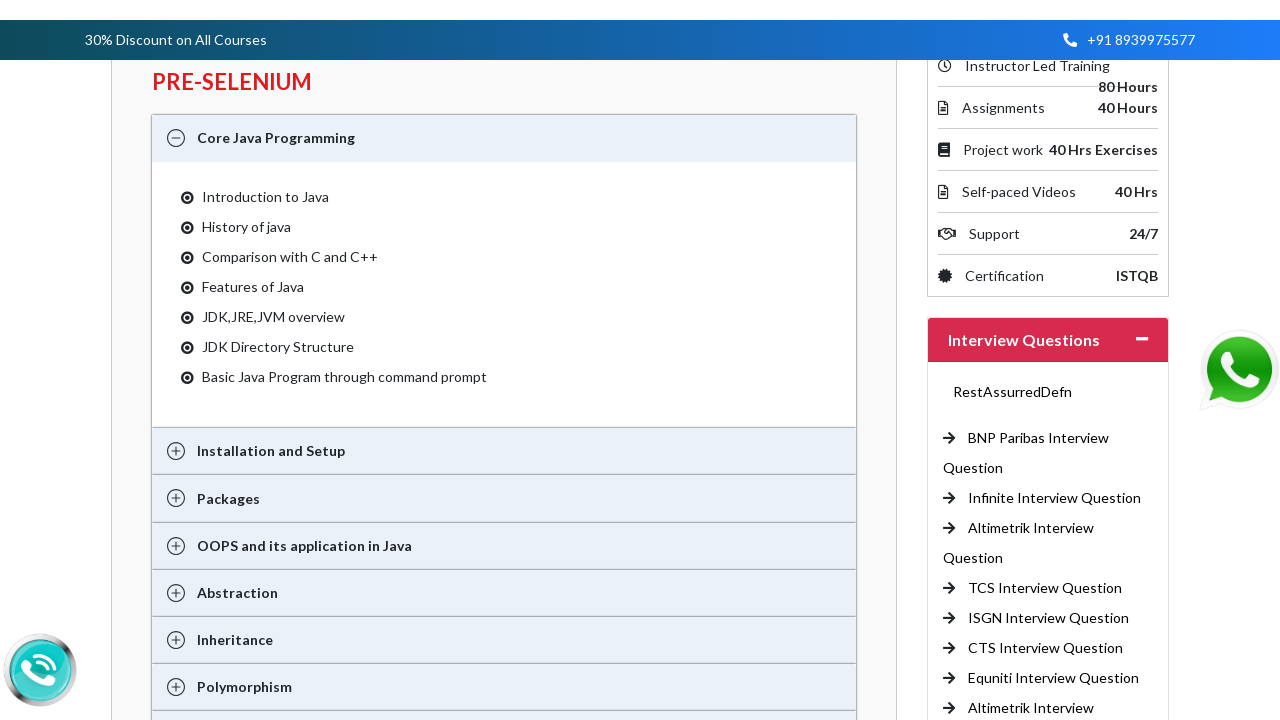

Pressed ArrowDown key in context menu (navigation 2/6)
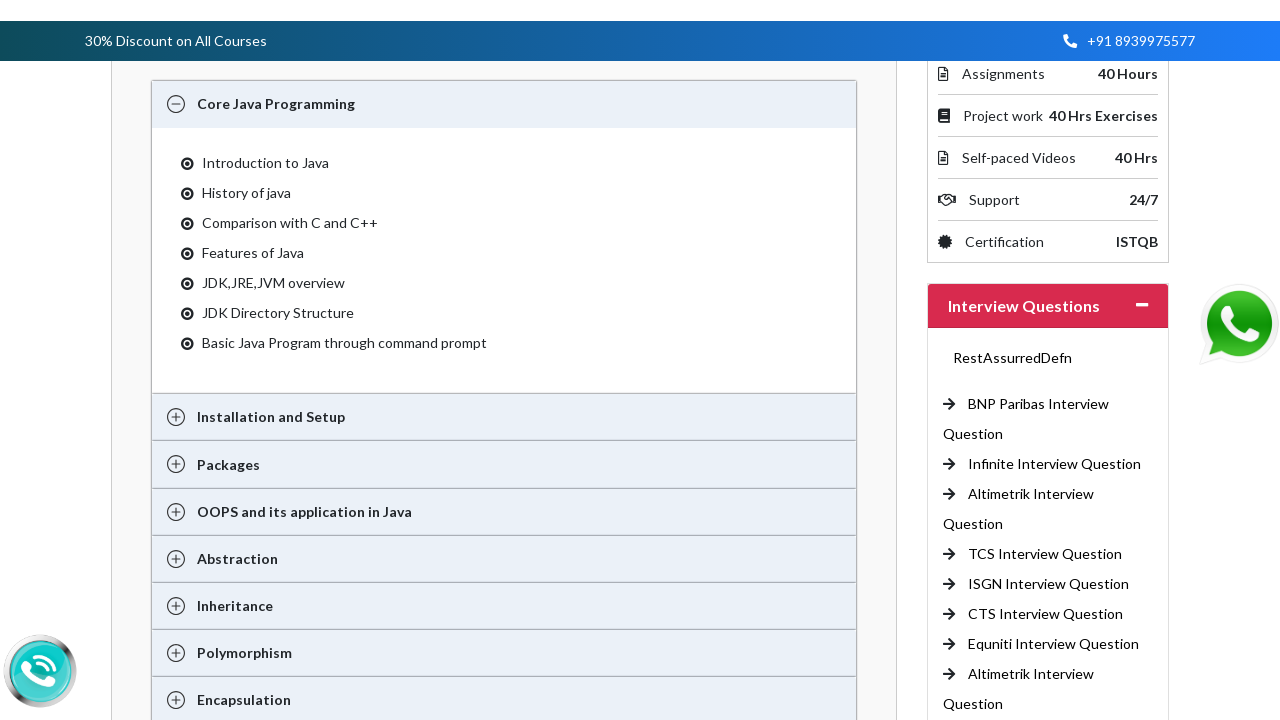

Pressed ArrowDown key in context menu (navigation 3/6)
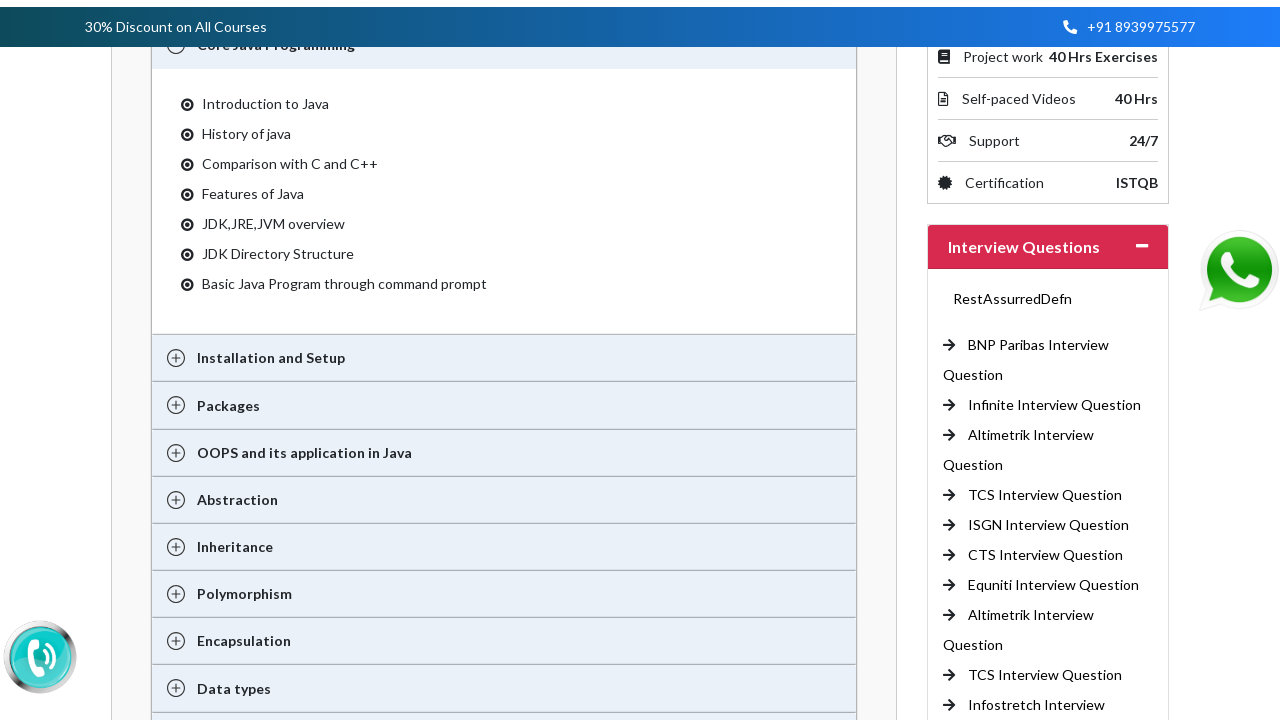

Pressed ArrowDown key in context menu (navigation 4/6)
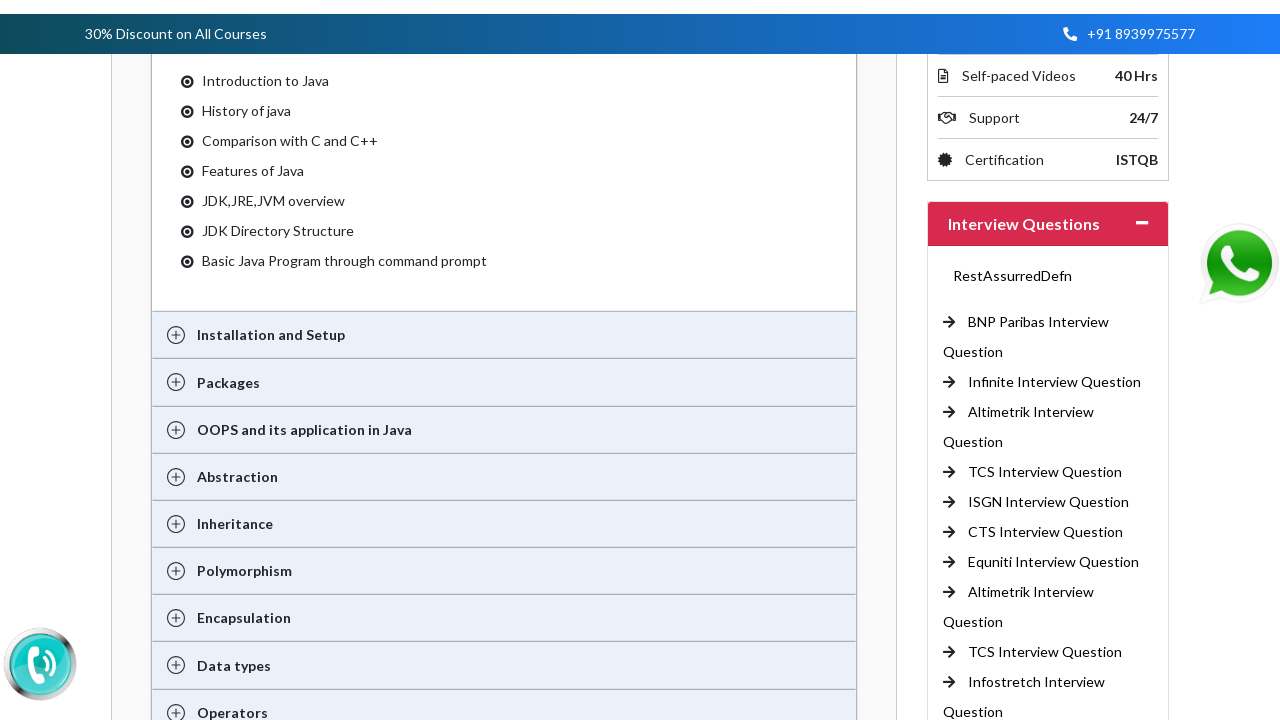

Pressed ArrowDown key in context menu (navigation 5/6)
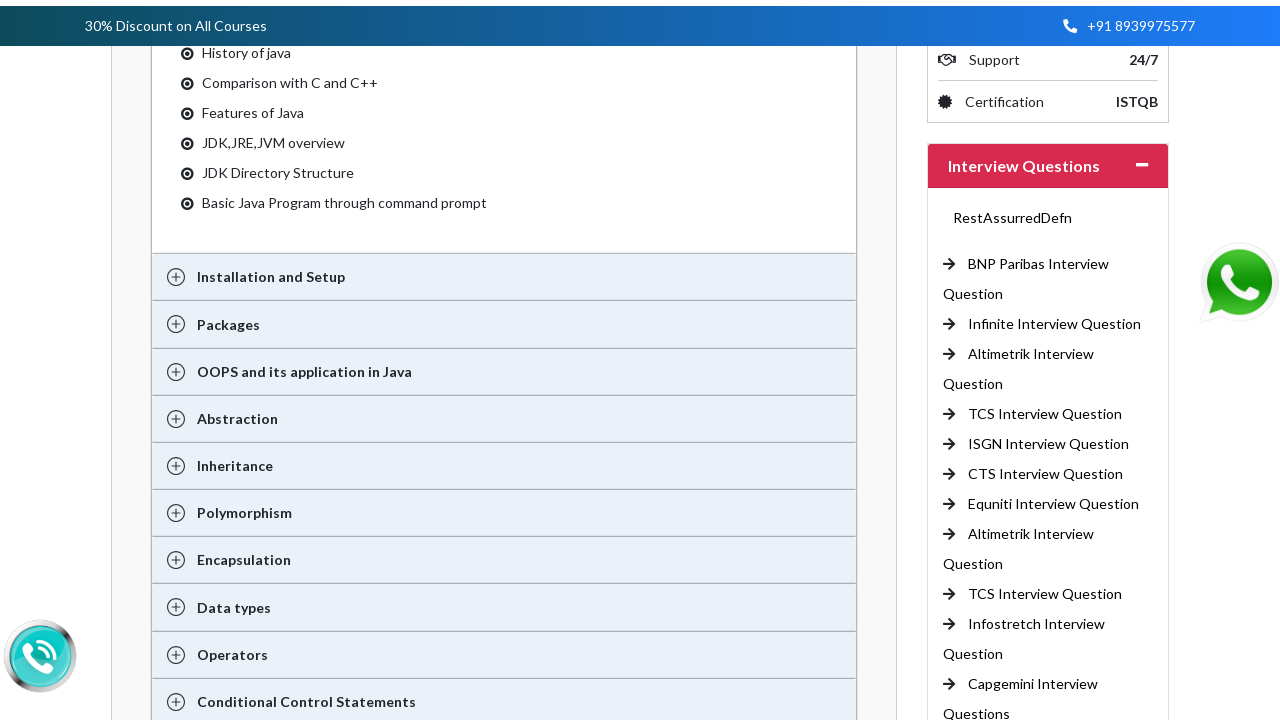

Pressed ArrowDown key in context menu (navigation 6/6)
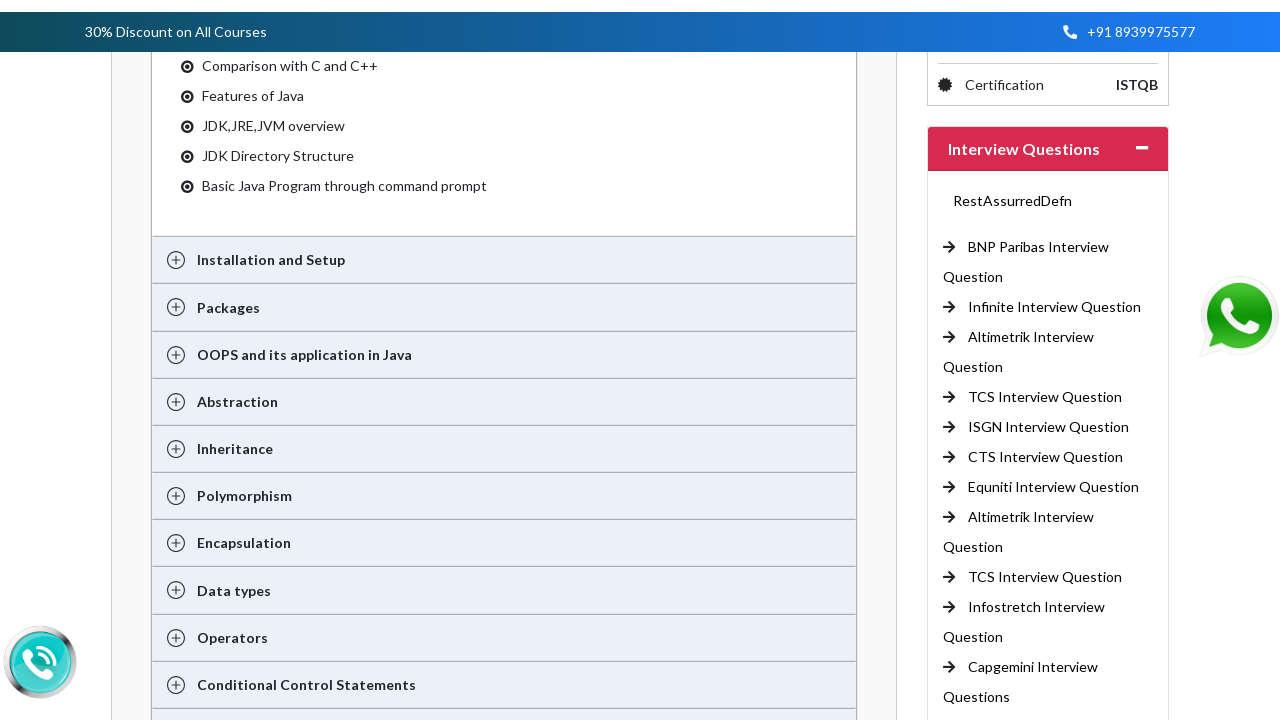

Pressed Enter to select context menu option
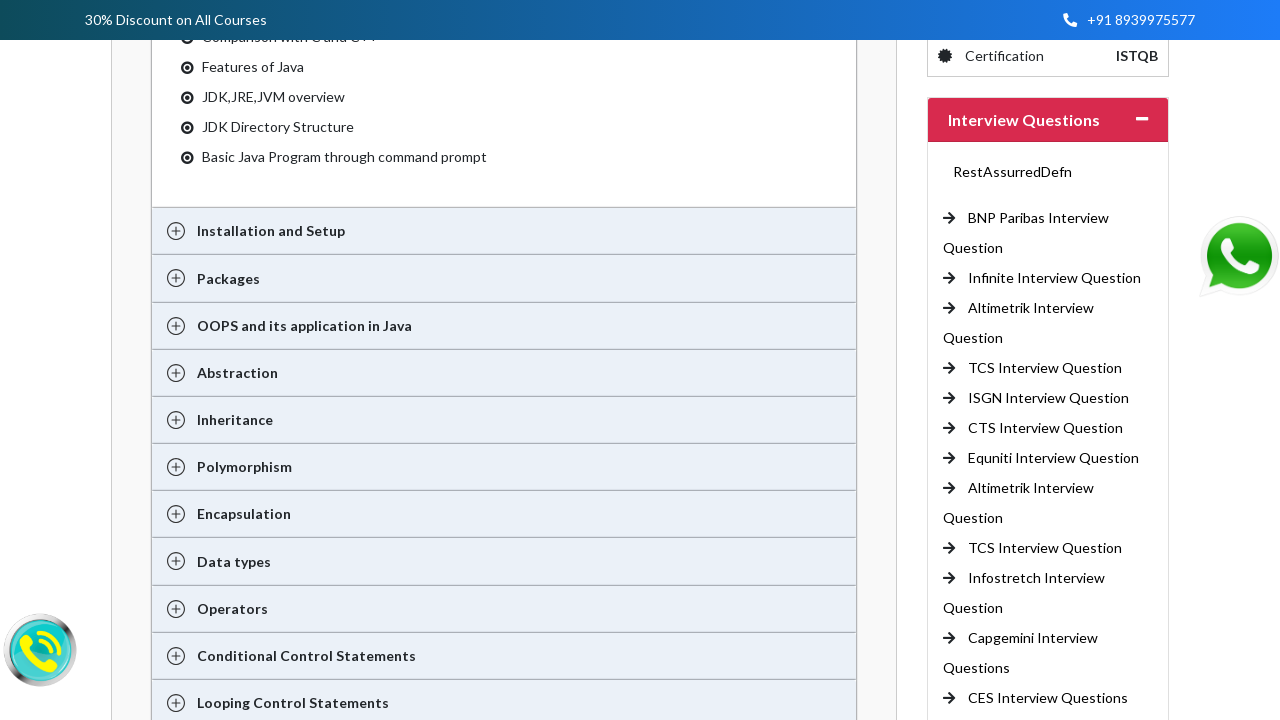

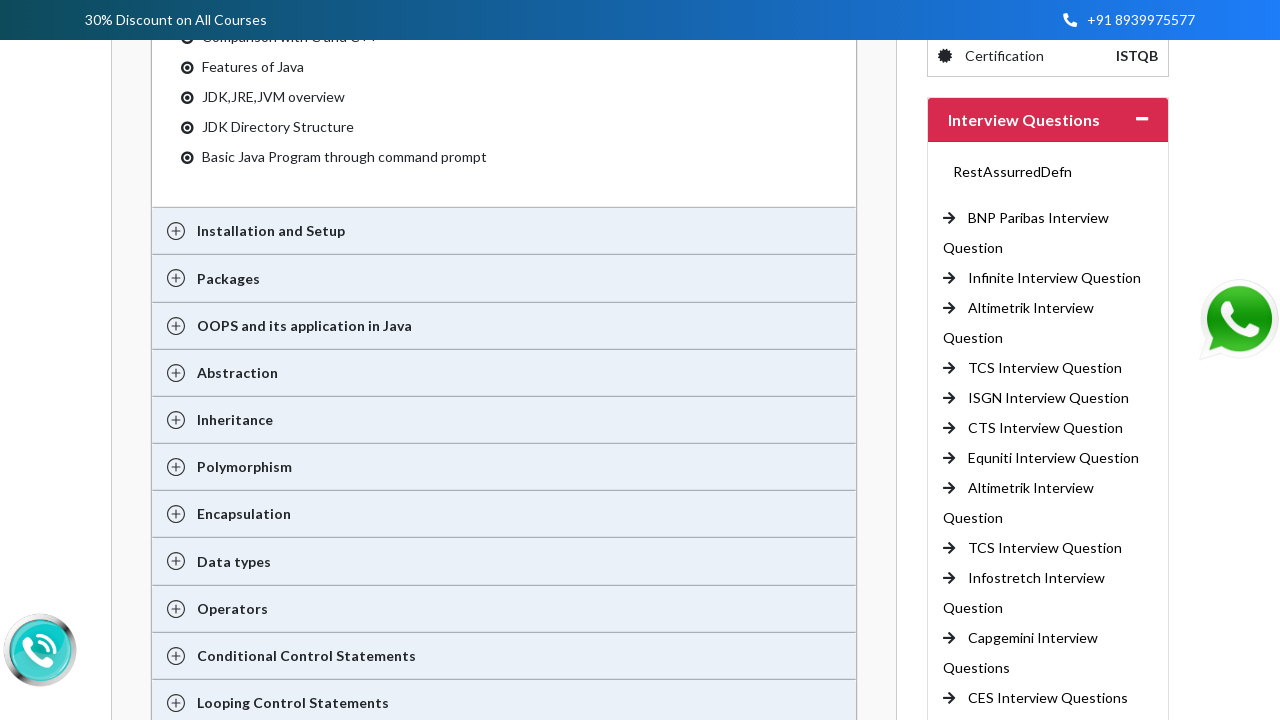